Tests drag and drop functionality on the jQuery UI droppable demo page by dragging an element from one location and dropping it onto a target droppable area within an iframe.

Starting URL: https://jqueryui.com/droppable/

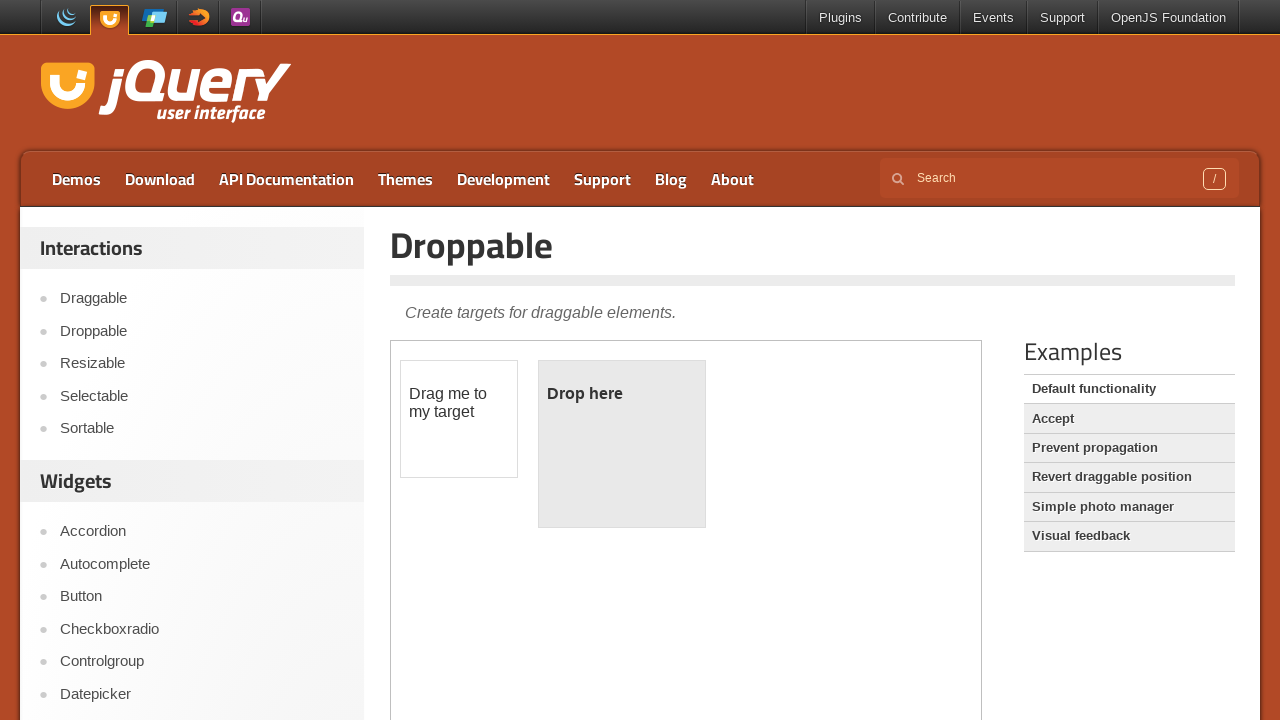

Located the demo-frame iframe containing drag and drop elements
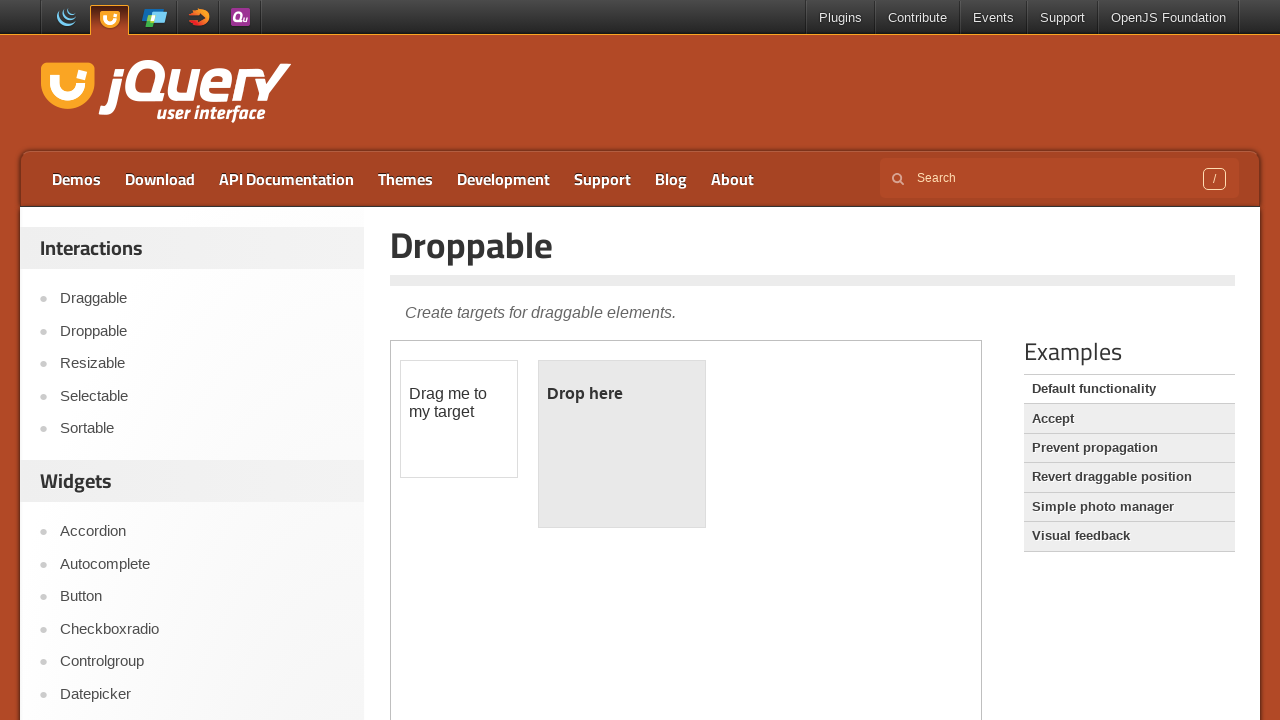

Located the draggable element with id 'draggable'
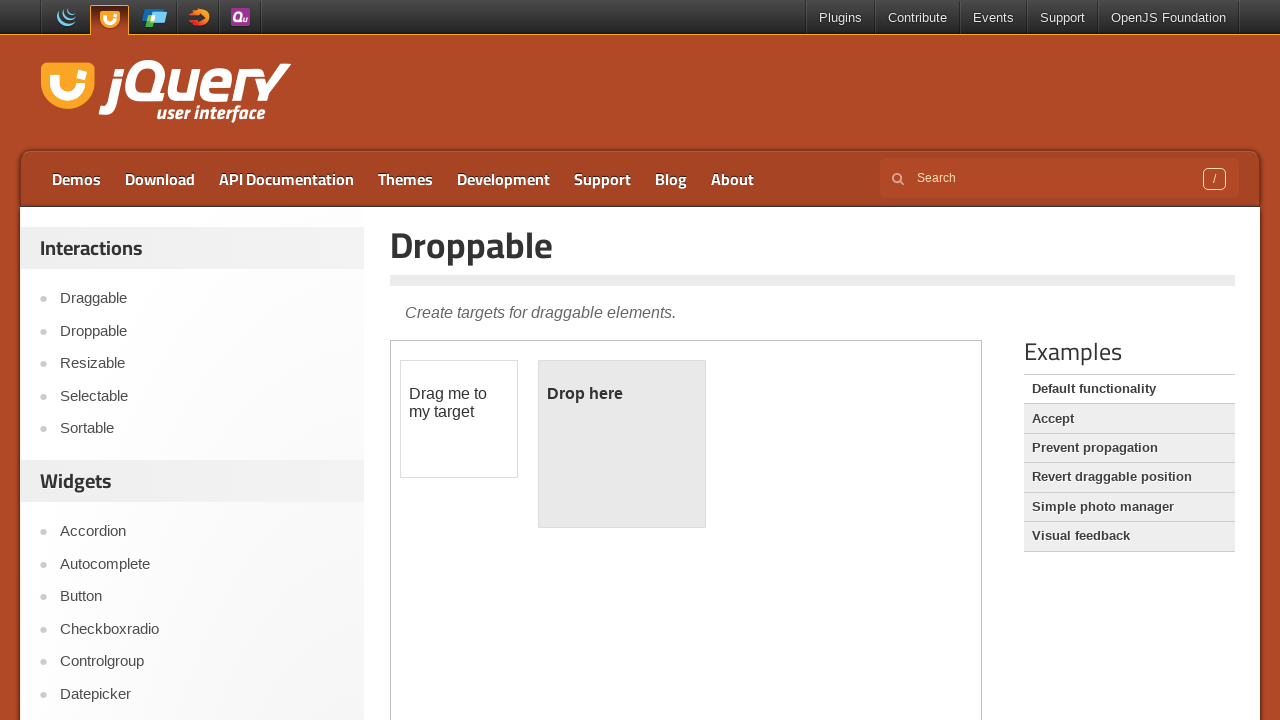

Located the droppable target element with id 'droppable'
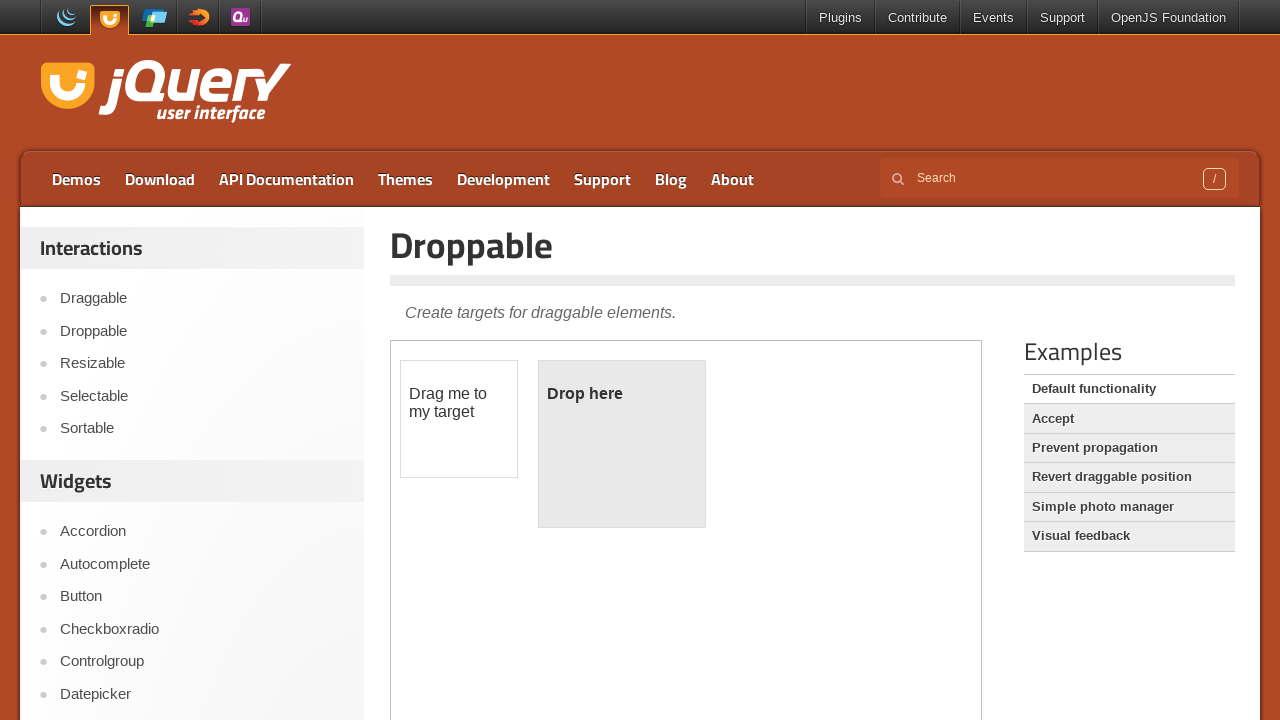

Dragged the draggable element onto the droppable target at (622, 444)
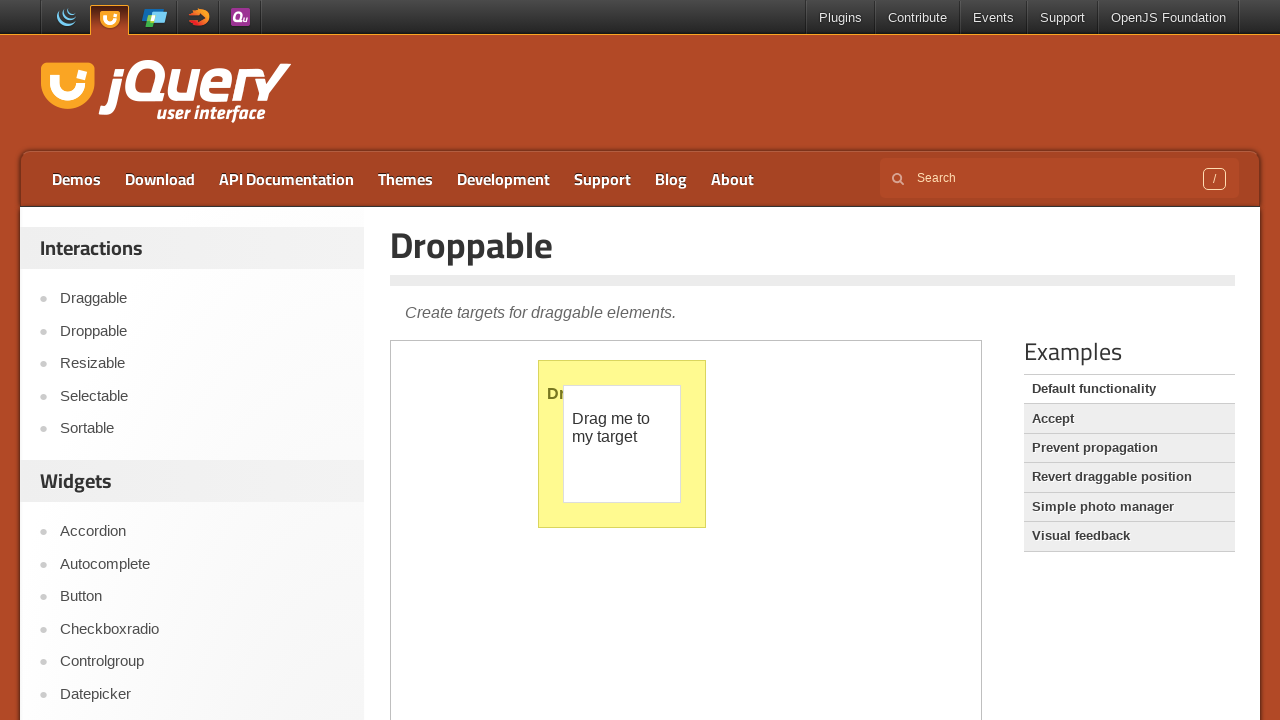

Verified that drop was successful - droppable element now contains 'Dropped!' text
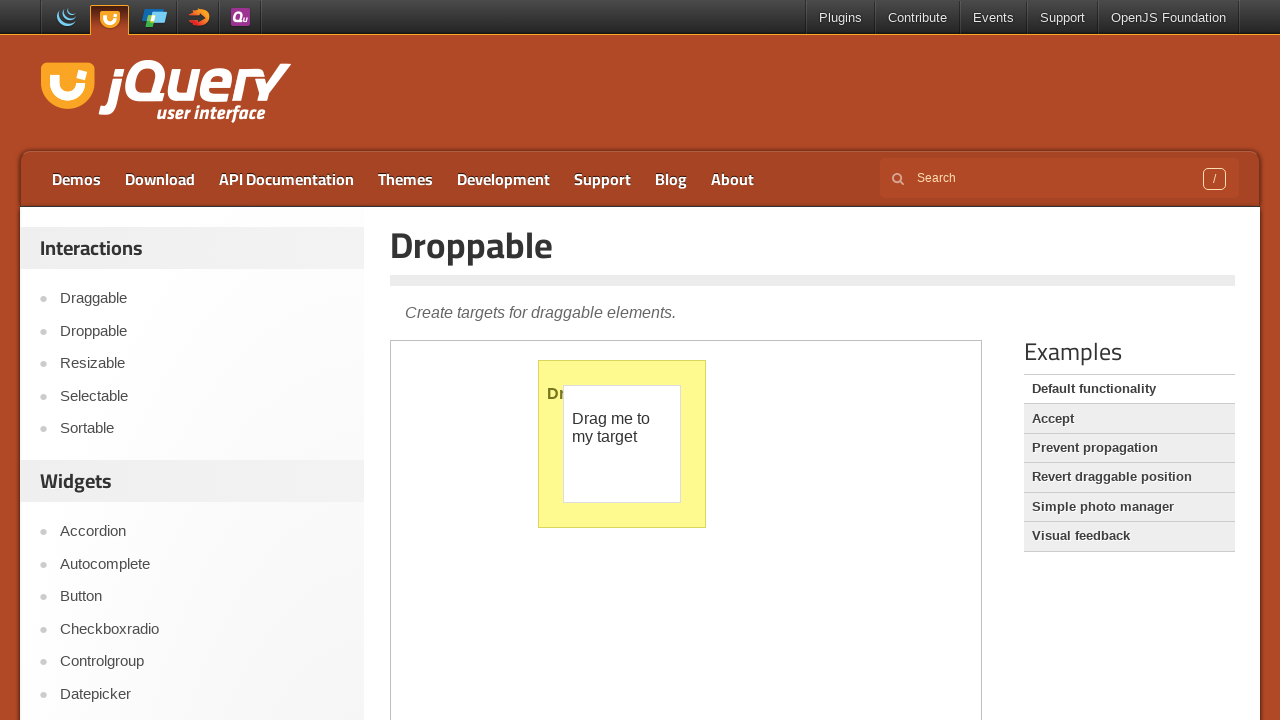

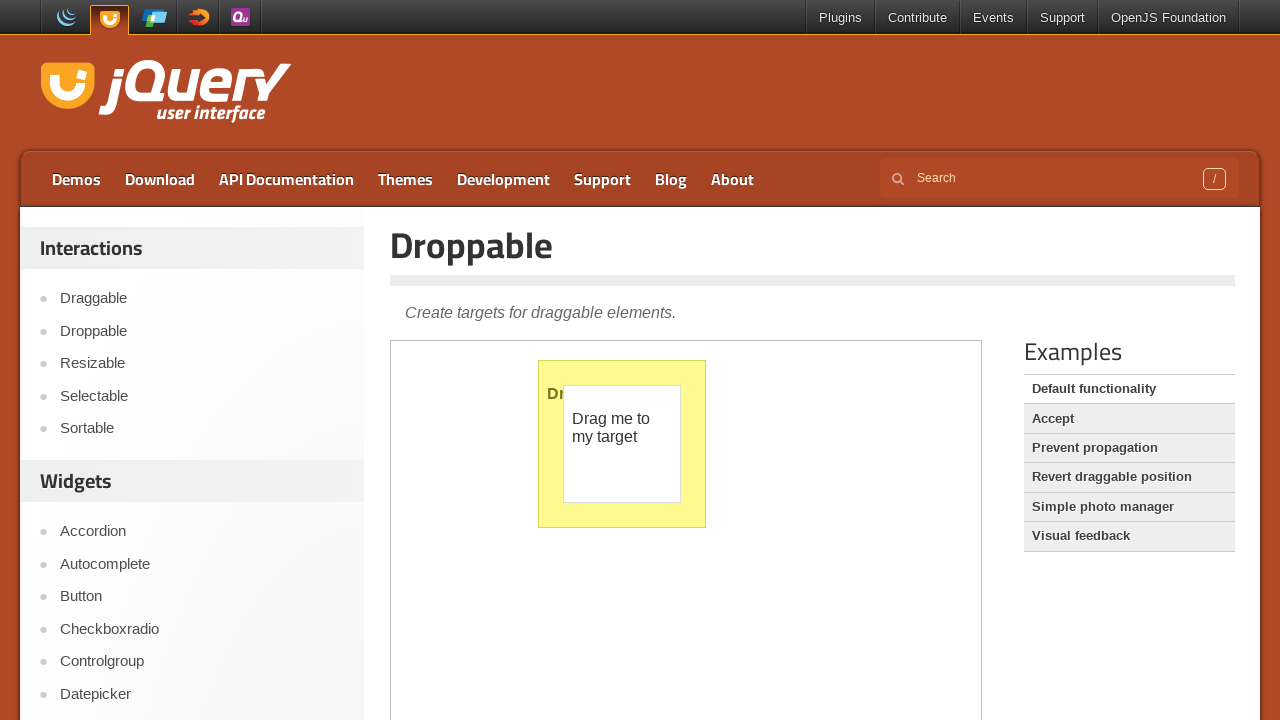